Automates a Hungarian consulate visa appointment booking process by selecting a consulate location (Algeria - Algiers), choosing Visa Type C, filling in personal information (name, date of birth, phone, email, passport), accepting consent checkboxes, and attempting to select an appointment date.

Starting URL: https://konzinfobooking.mfa.gov.hu/

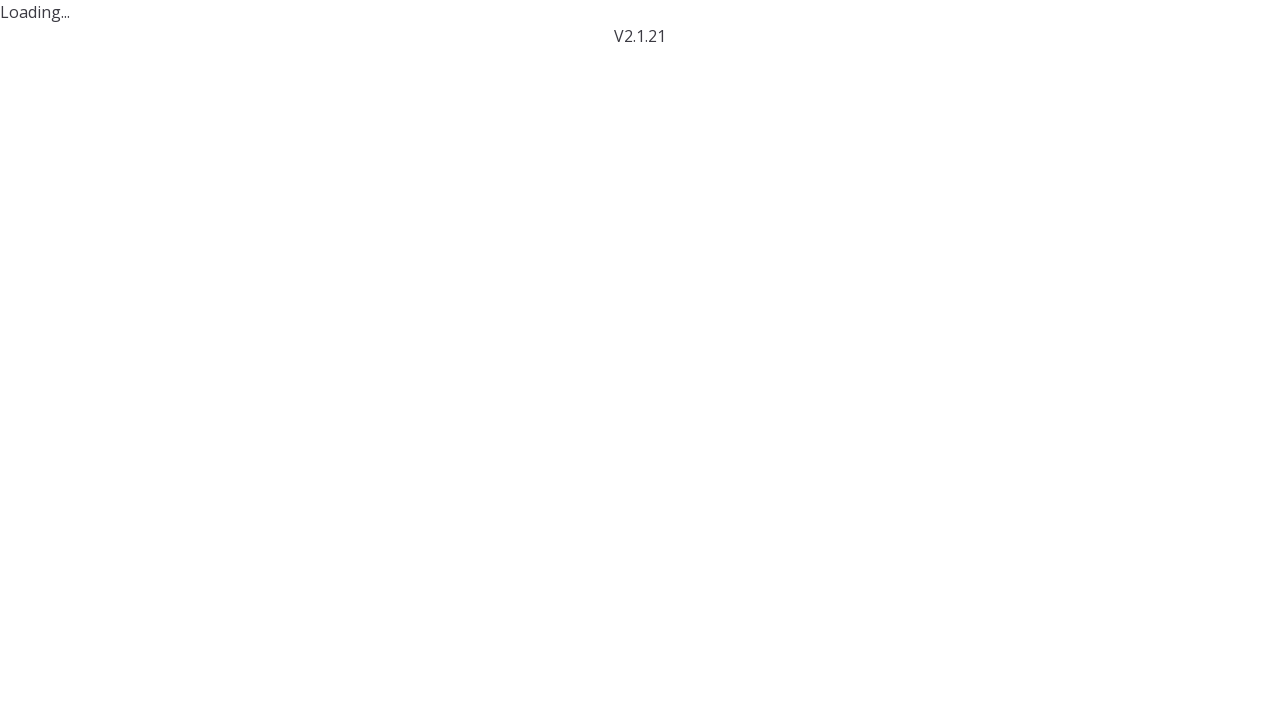

Select location button is visible
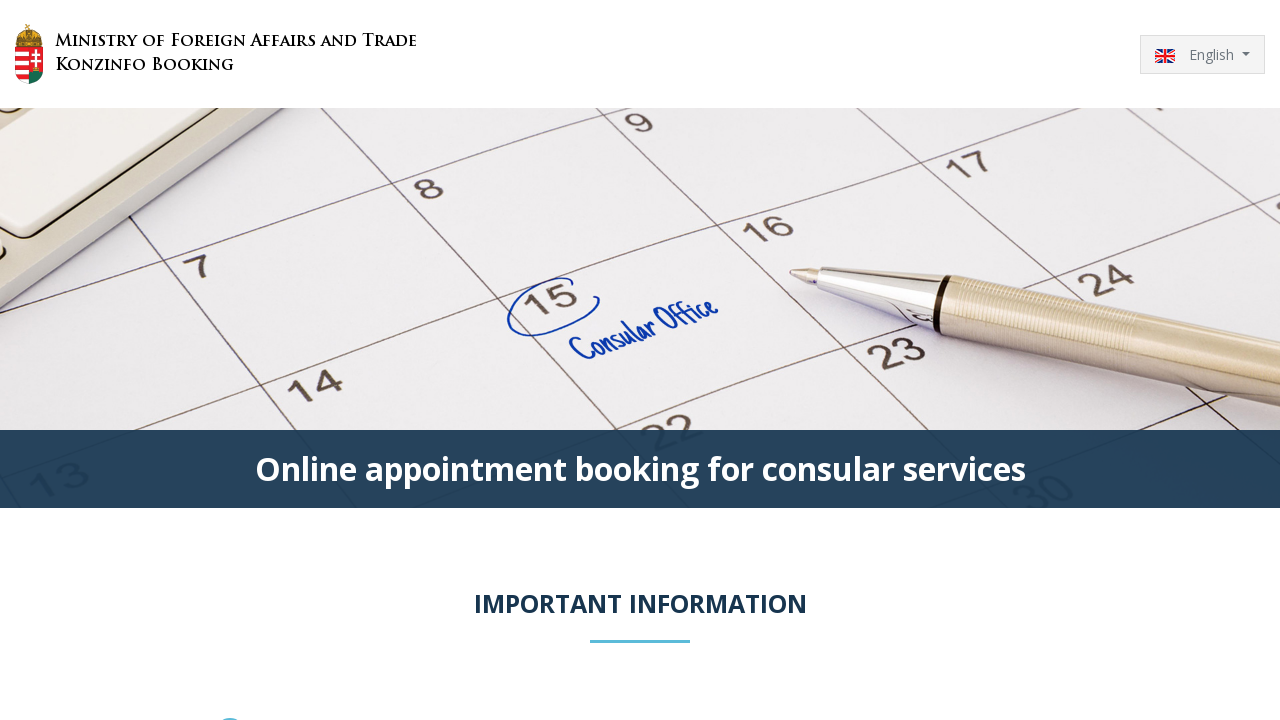

Clicked Select location button to open consulate selection modal at (790, 360) on xpath=//button[contains(text(),'Select location')]
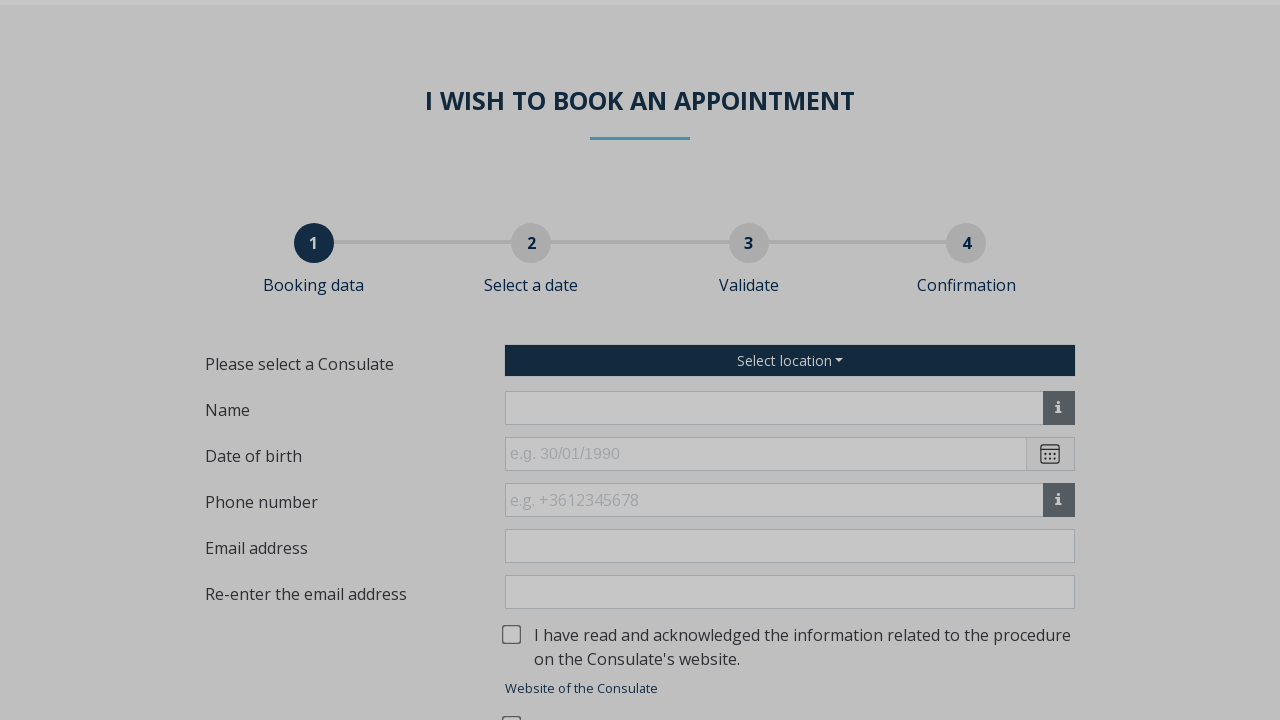

Algeria - Algiers option is visible in the modal
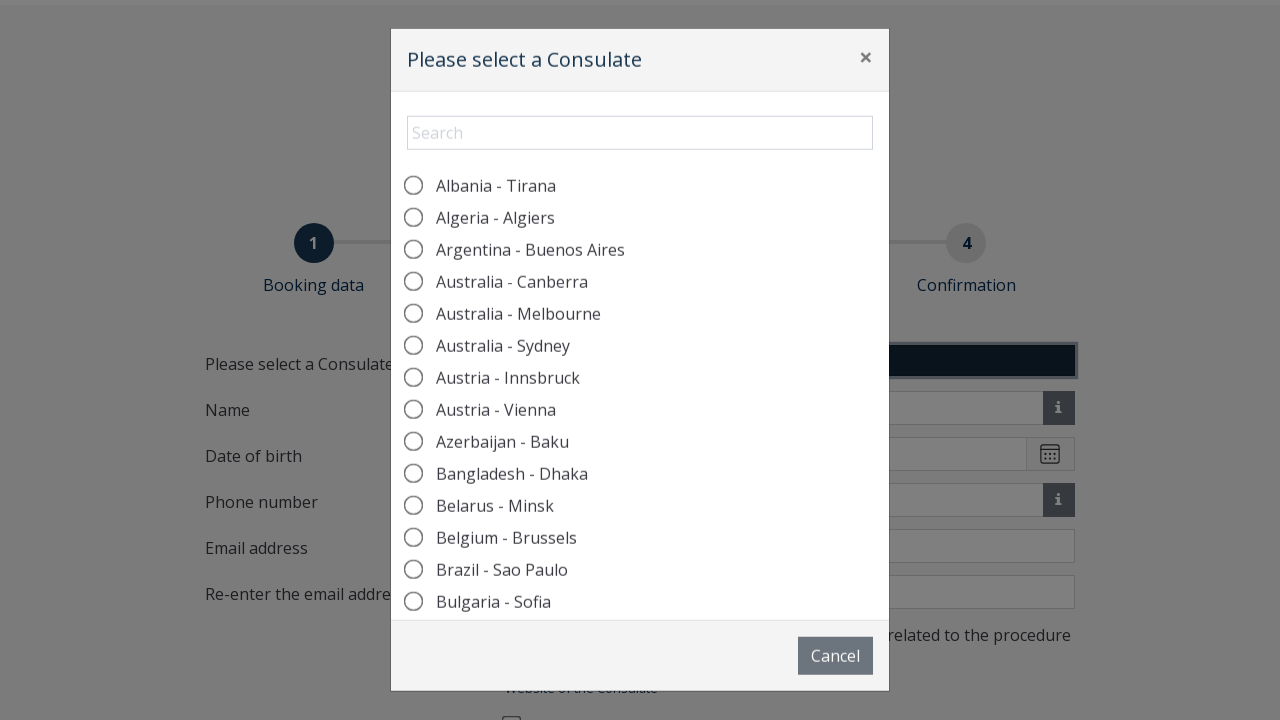

Selected Algeria - Algiers as the consulate location at (495, 218) on xpath=//label[contains(text(),'Algeria - Algiers')]
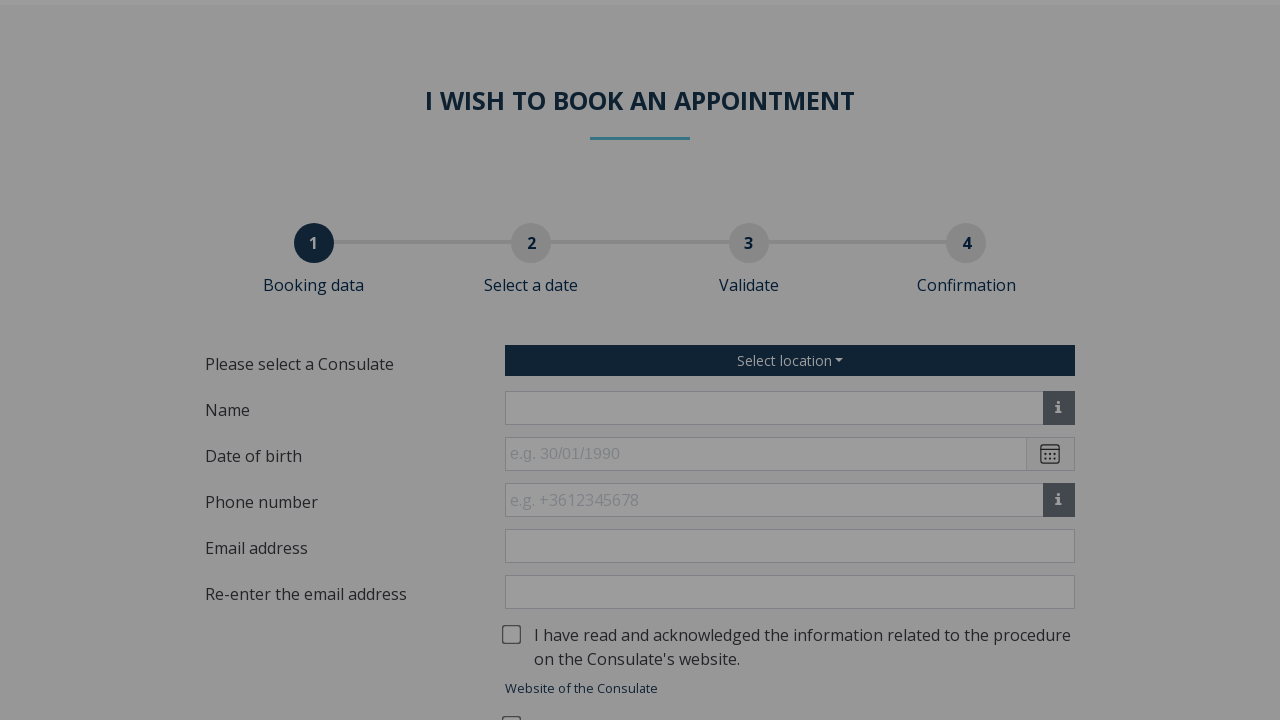

No close button found, modal closed automatically on //button[contains(text(),'Close') or contains(text(),'×')]
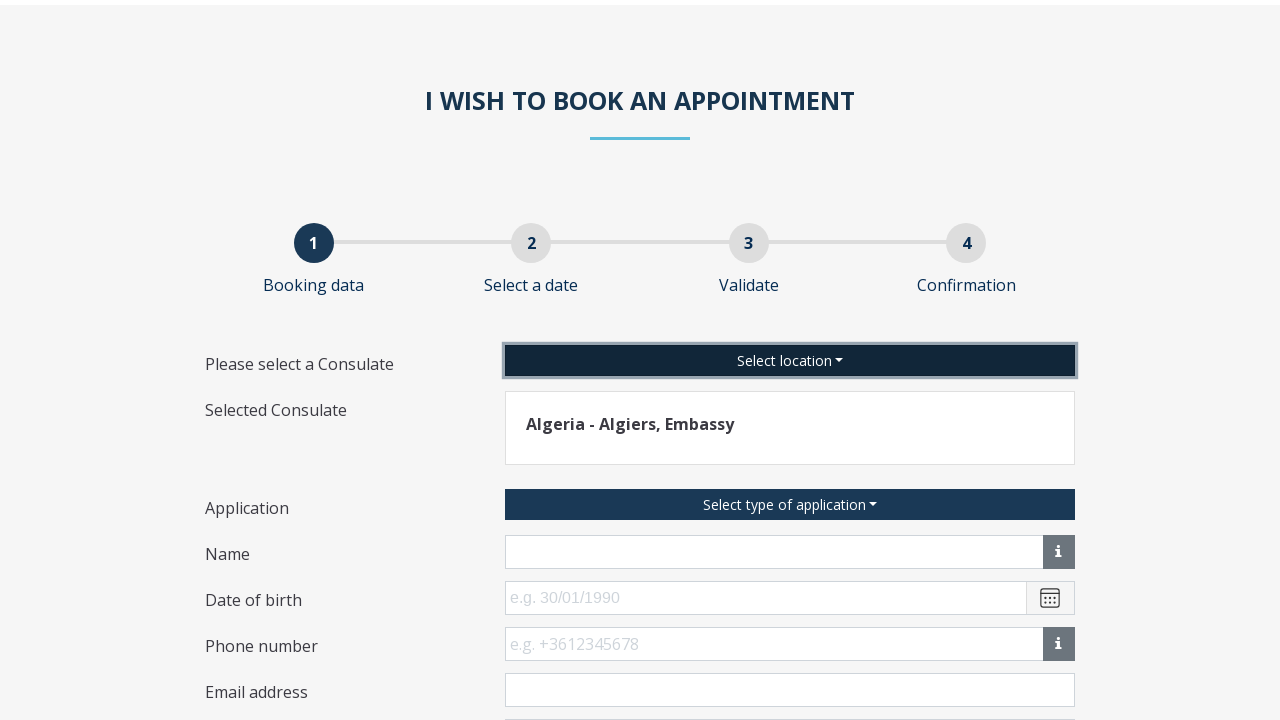

Waited 2 seconds for page to settle
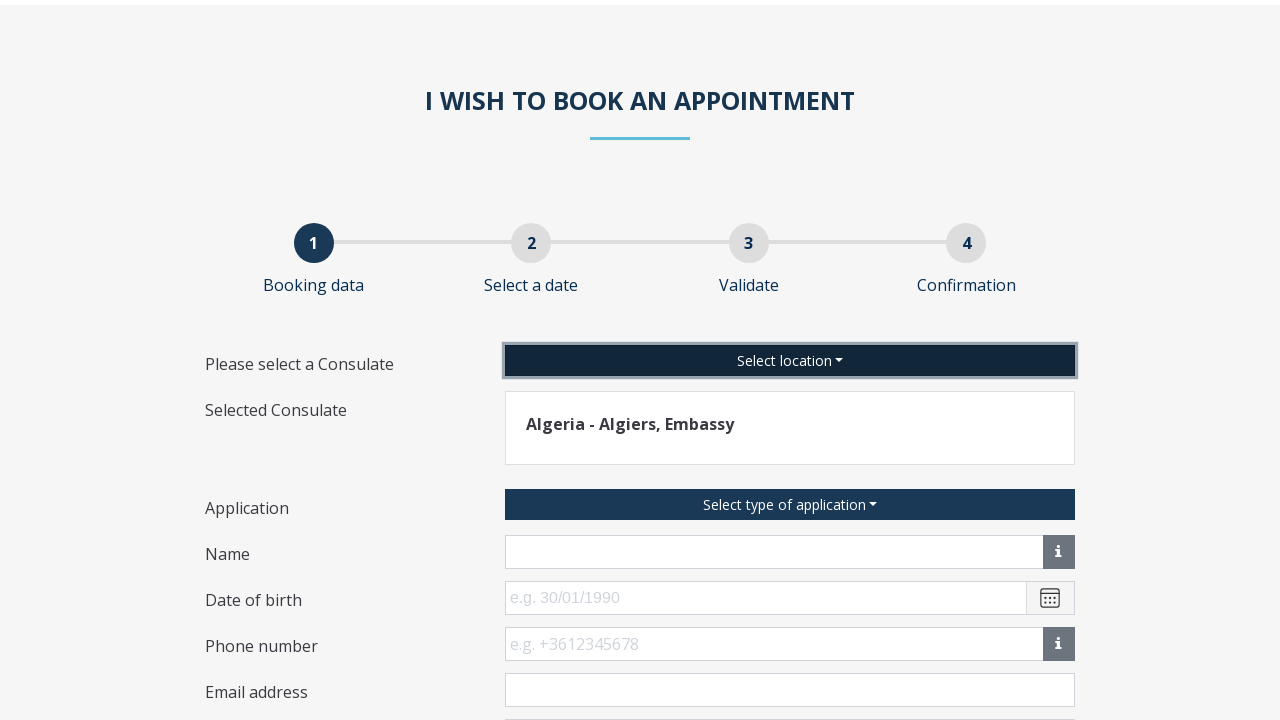

Select type of application button is visible
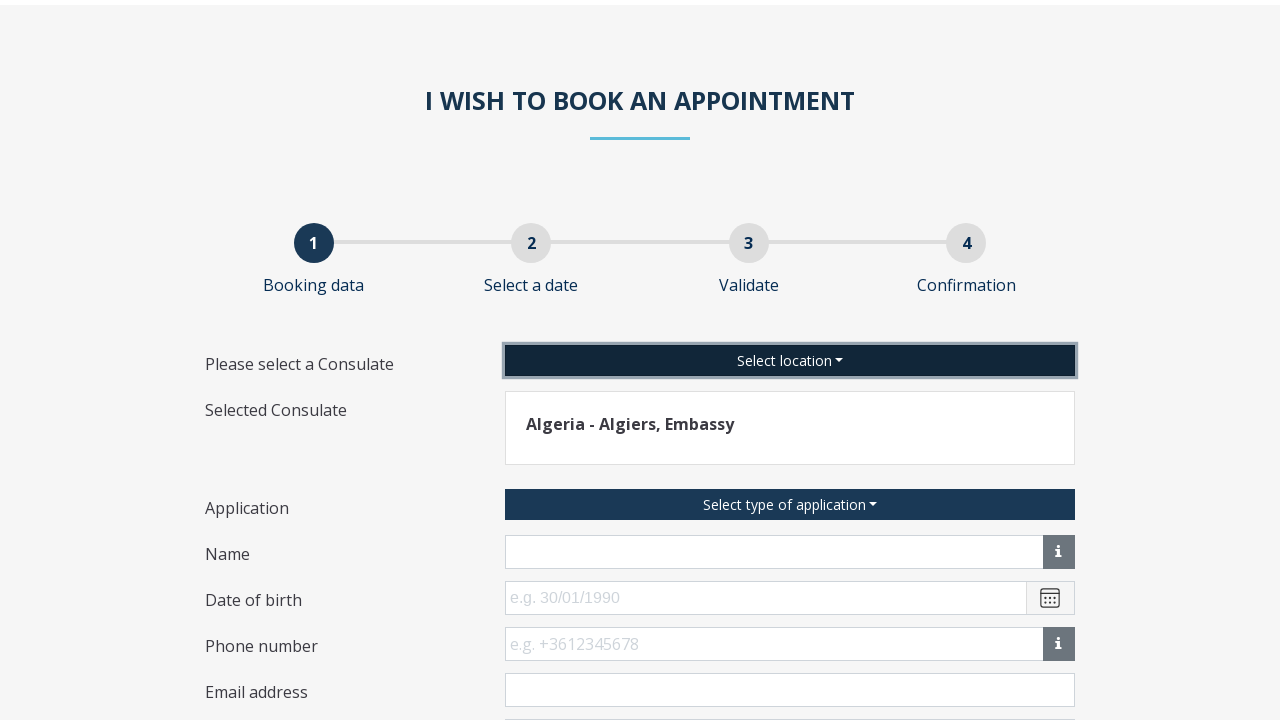

Clicked Select type of application button to open visa type modal at (790, 504) on xpath=//button[contains(text(),'Select type of application')]
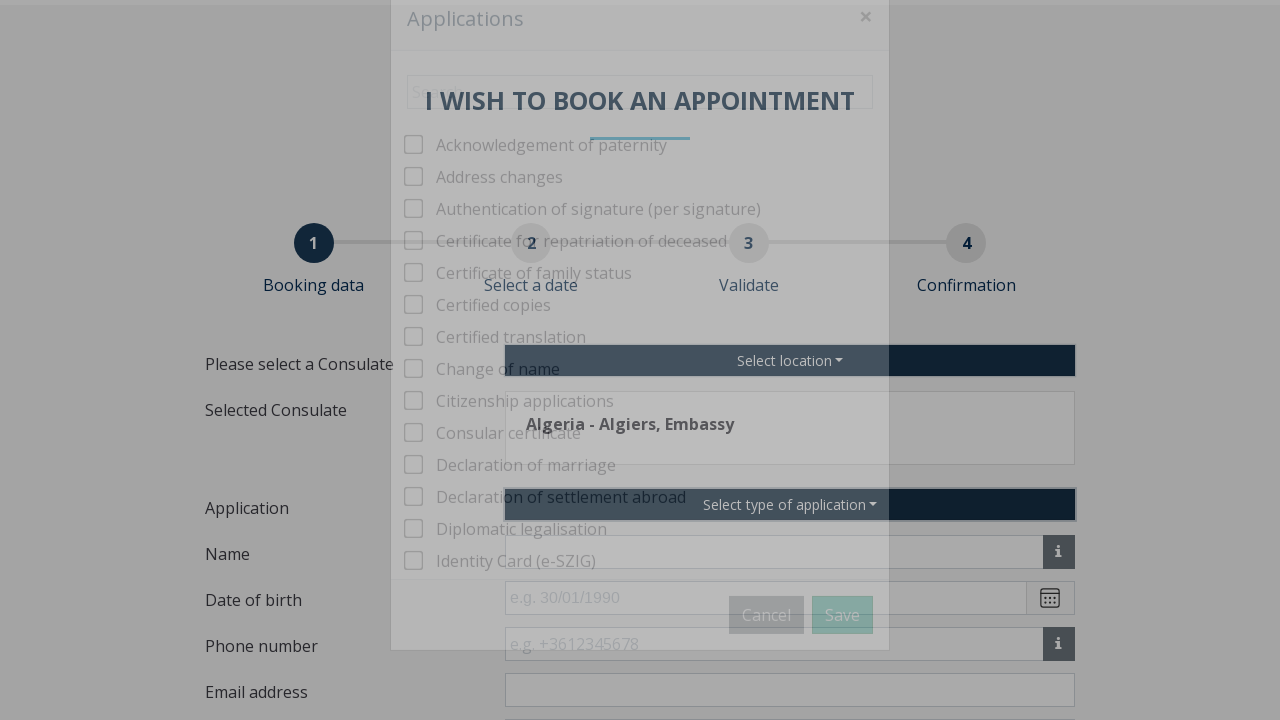

Visa Type C checkbox is visible
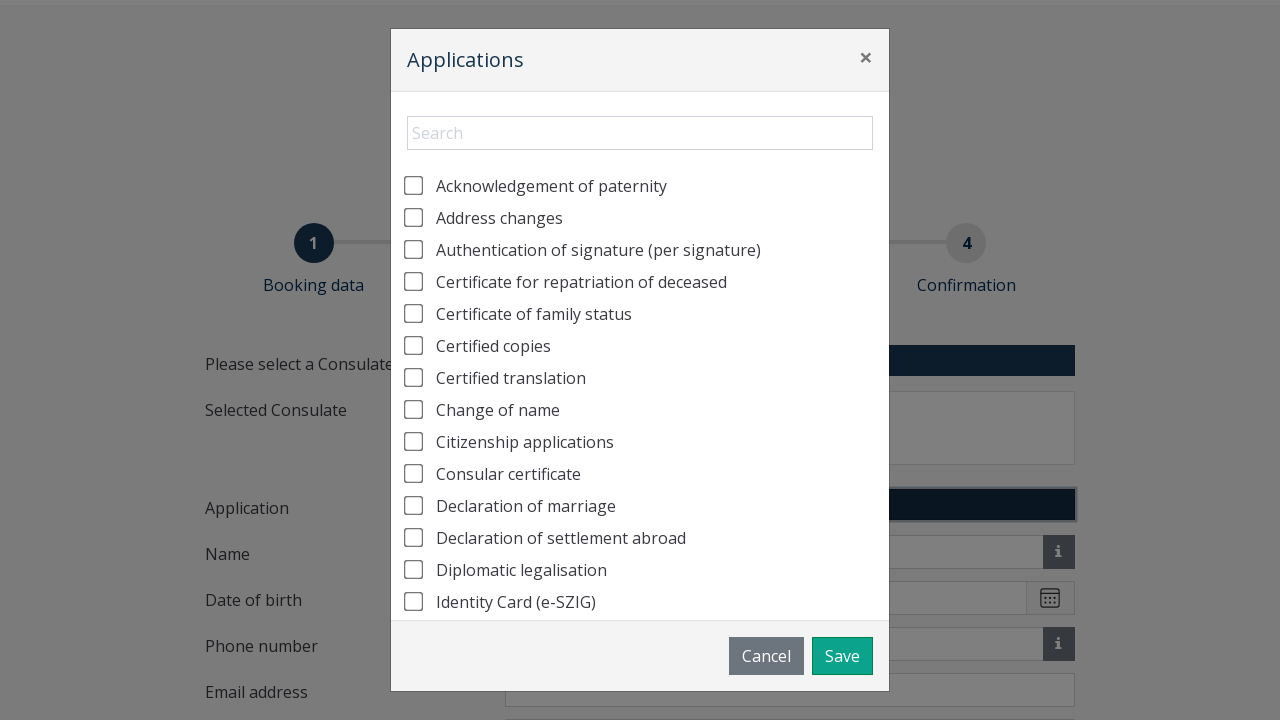

Selected Visa Type C checkbox at (414, 356) on #b1c126d3-b6f4-4396-9bde-8eef45c7f451
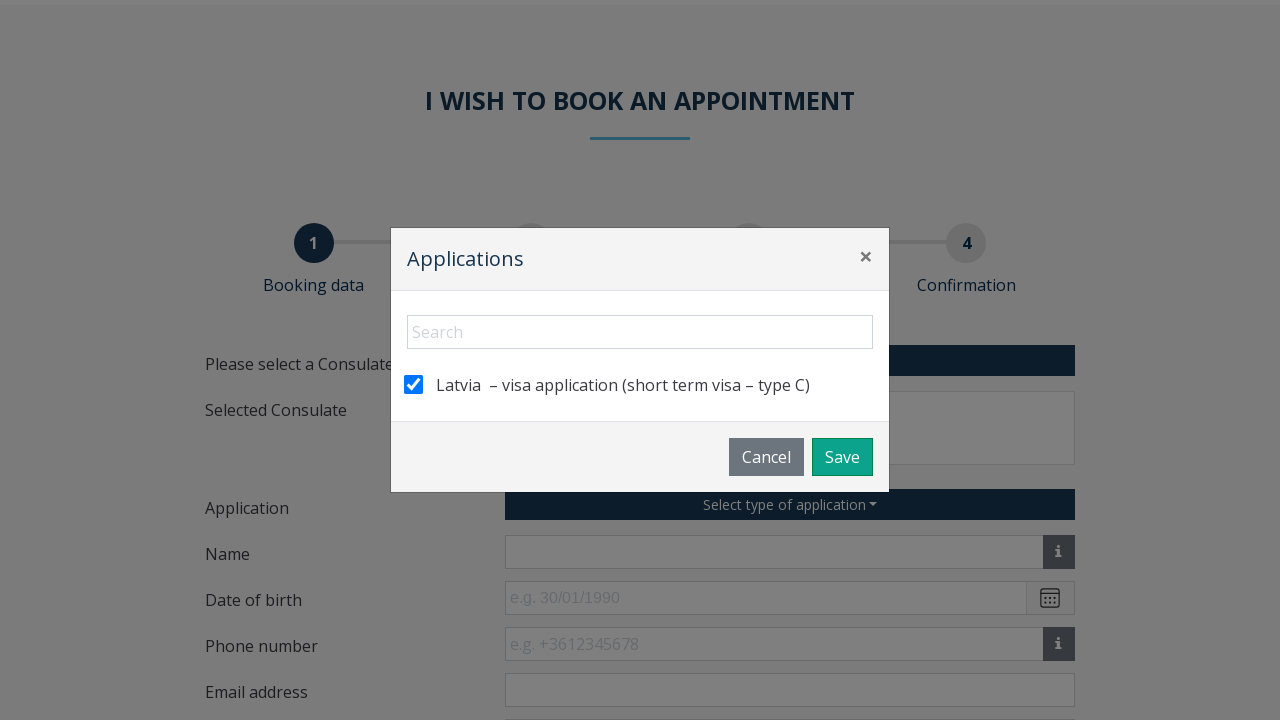

Save button is visible
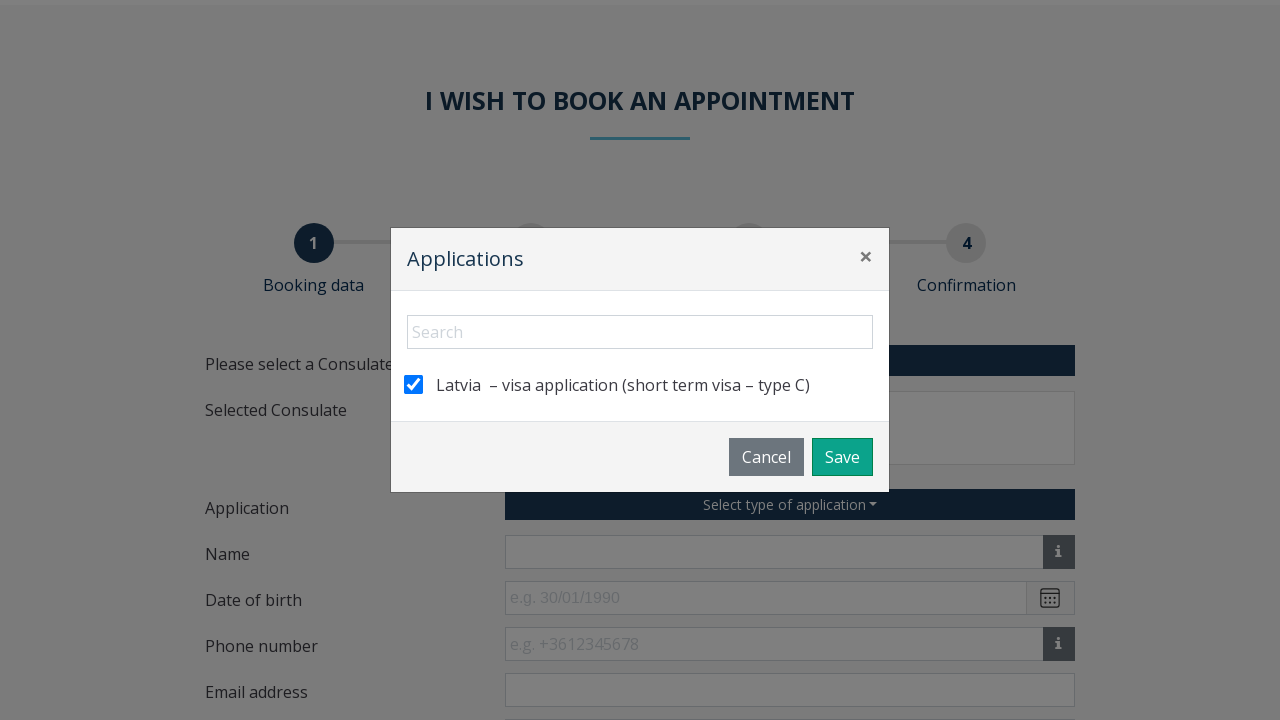

Clicked Save button to confirm Visa Type C selection at (842, 457) on xpath=//button[contains(text(),'Save')]
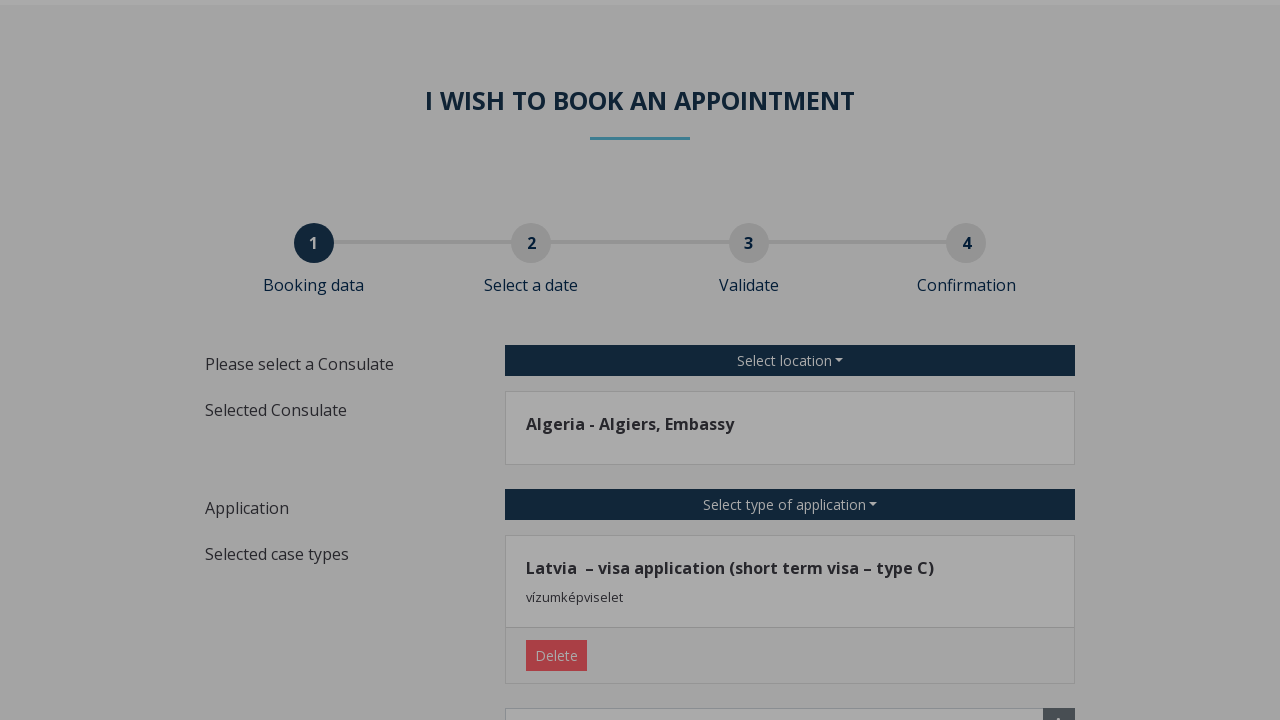

Waited 2 seconds for visa type selection to be processed
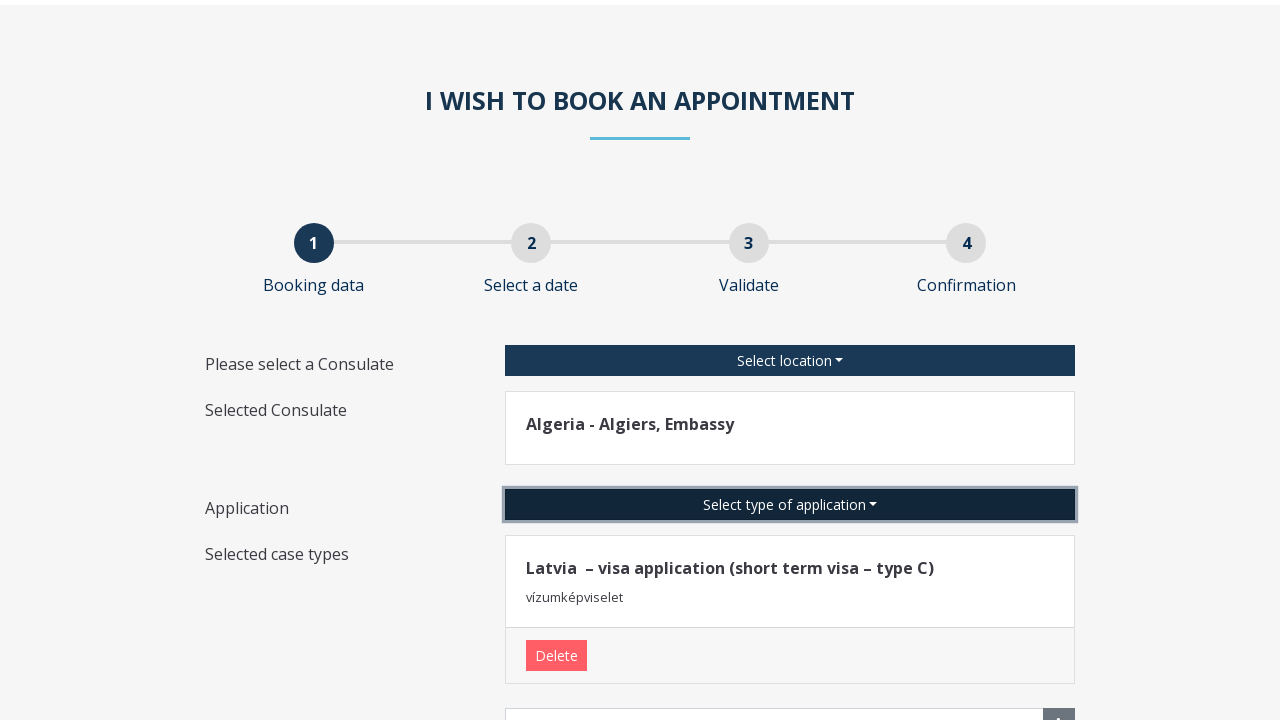

Name input field is visible
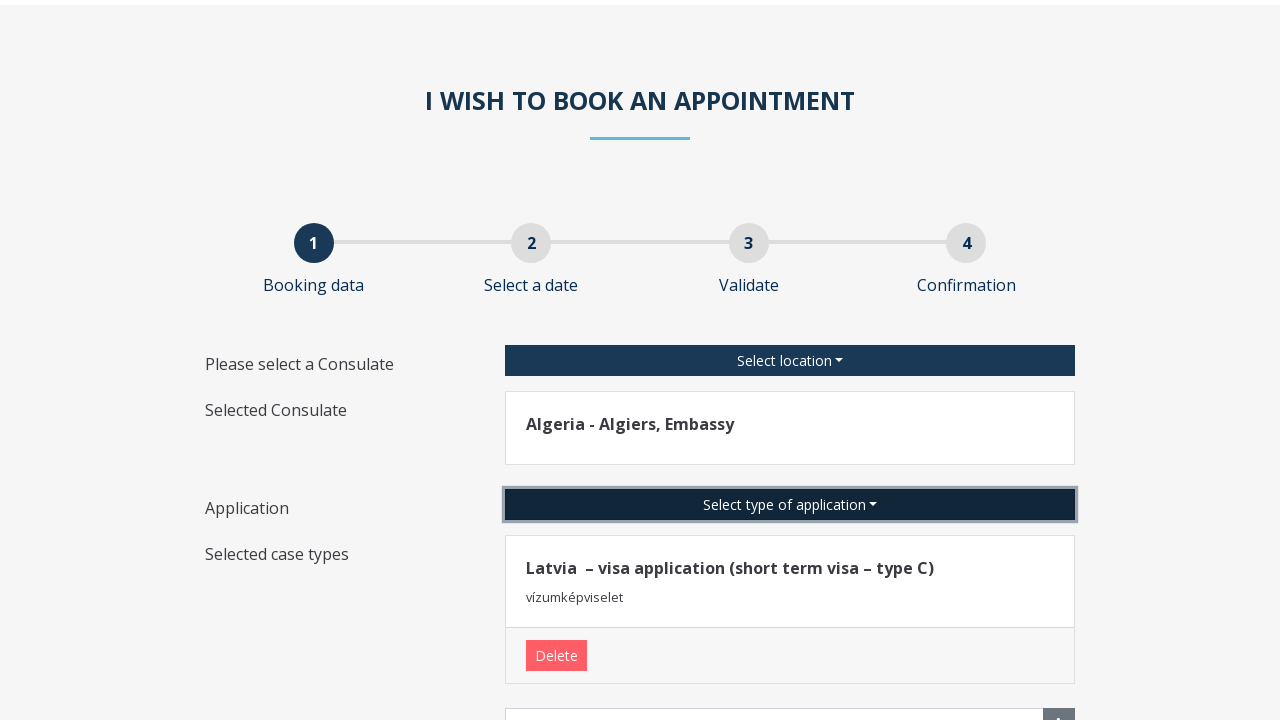

Filled name field with 'Marcus Rodriguez' on #label4
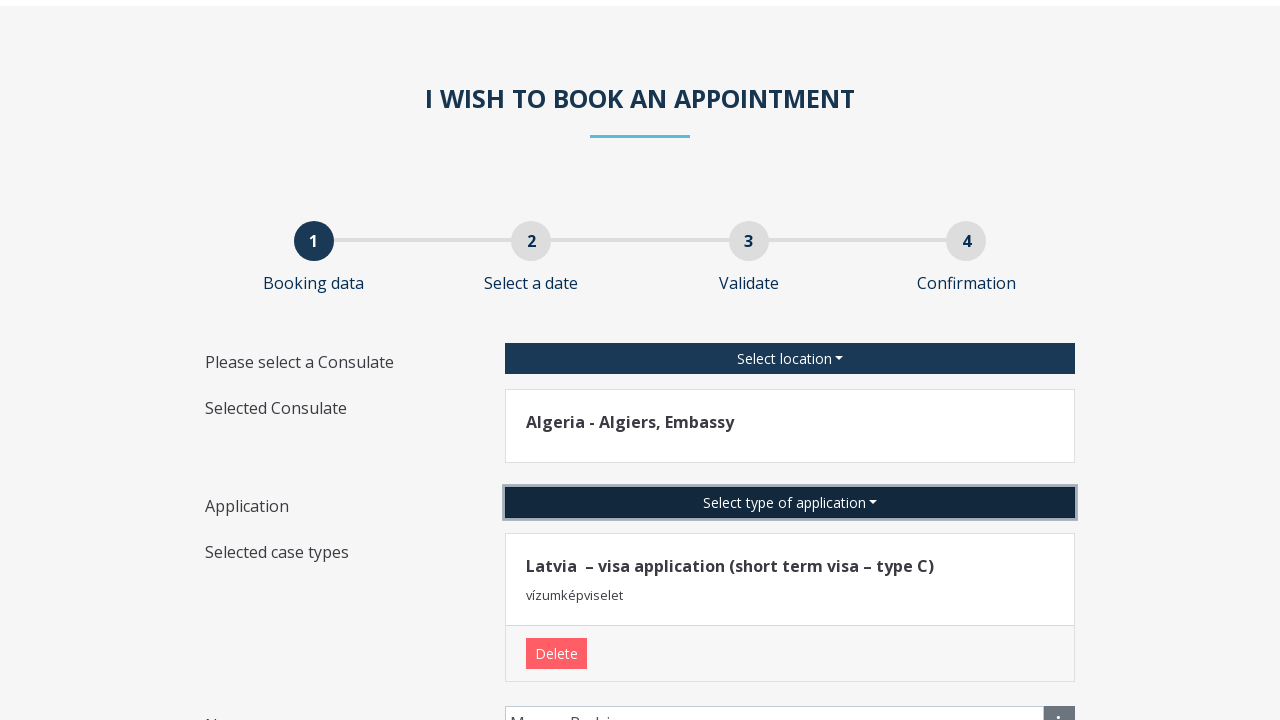

Filled date of birth field with '15/03/1990' on #birthDate
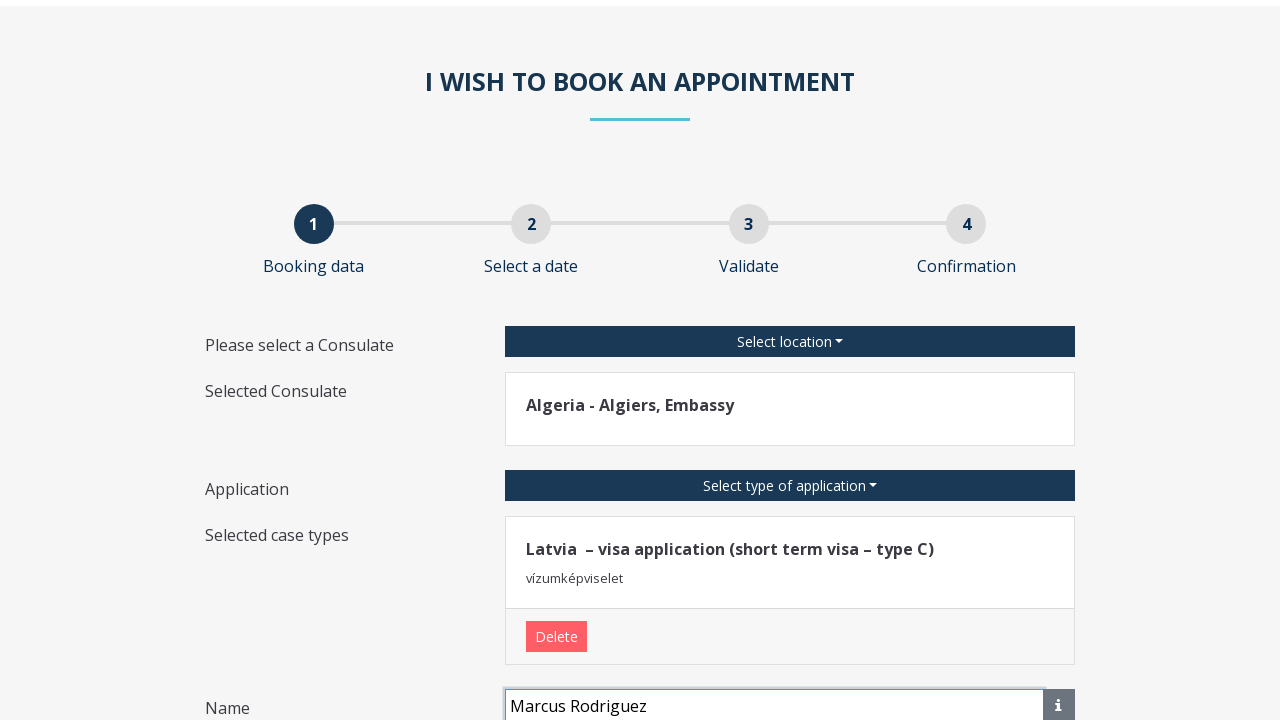

Filled phone number field with '+213555123456' on #label9
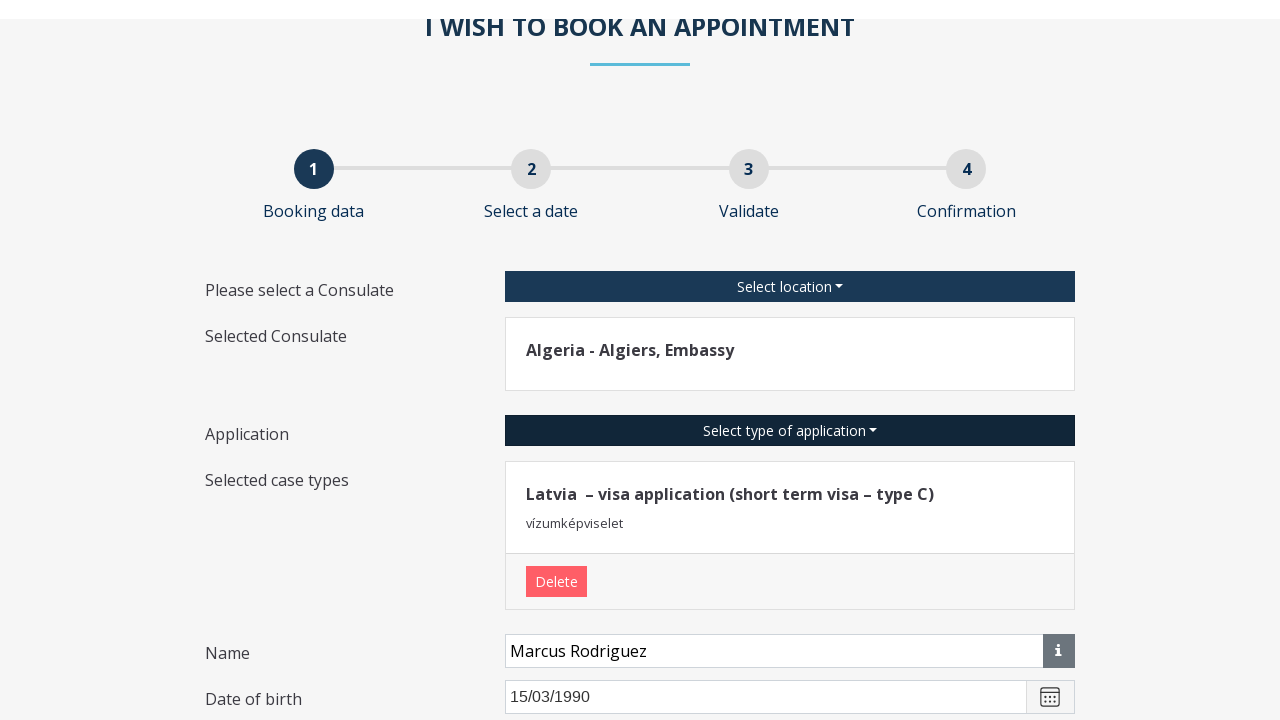

Filled email field with 'marcus.rodriguez@example.com' on #label10
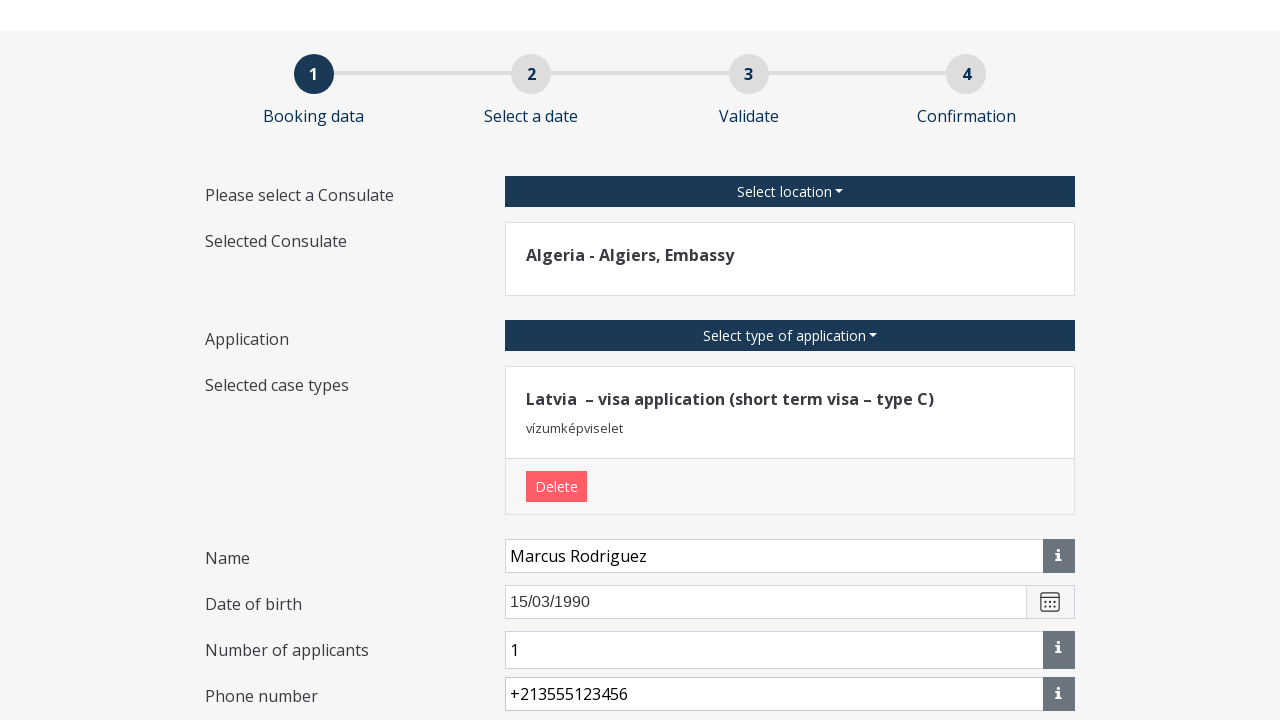

Re-entered email address 'marcus.rodriguez@example.com' on //label[contains(text(),'Re-enter the email address')]/following::input[1]
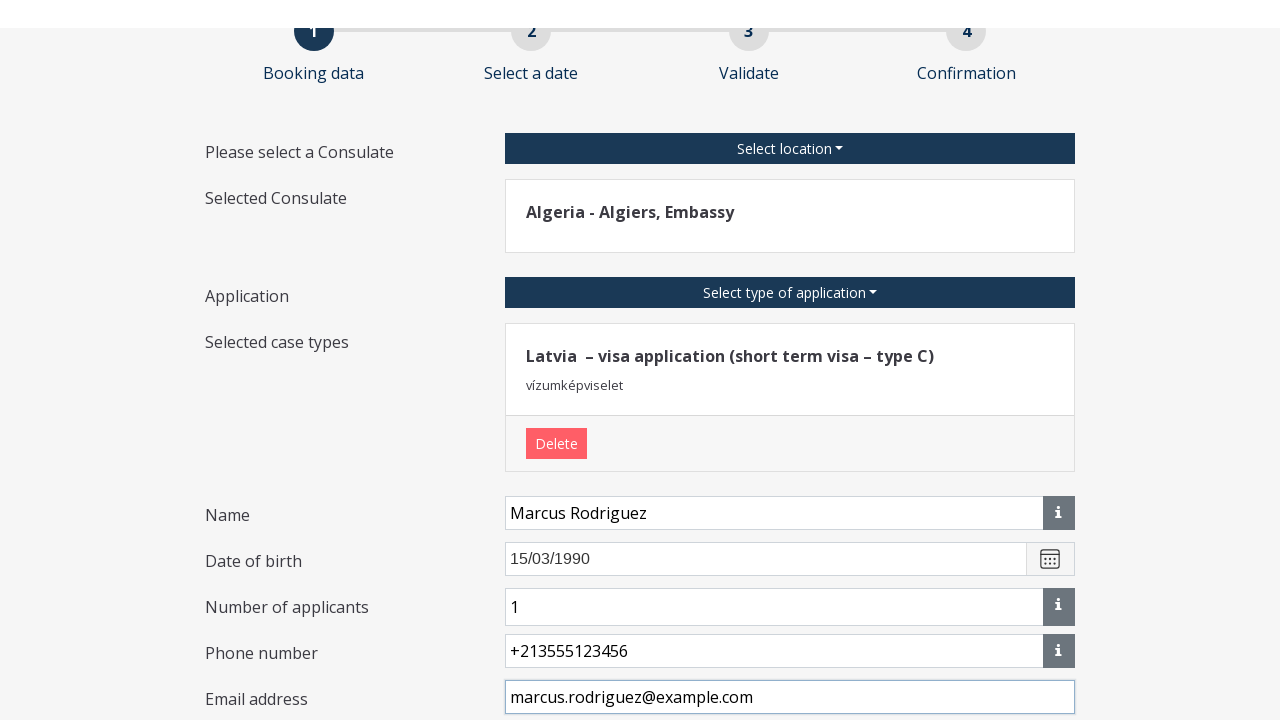

Filled passport number field with 'AB1234567' on //label[contains(text(),'Passport number')]/following::input[1]
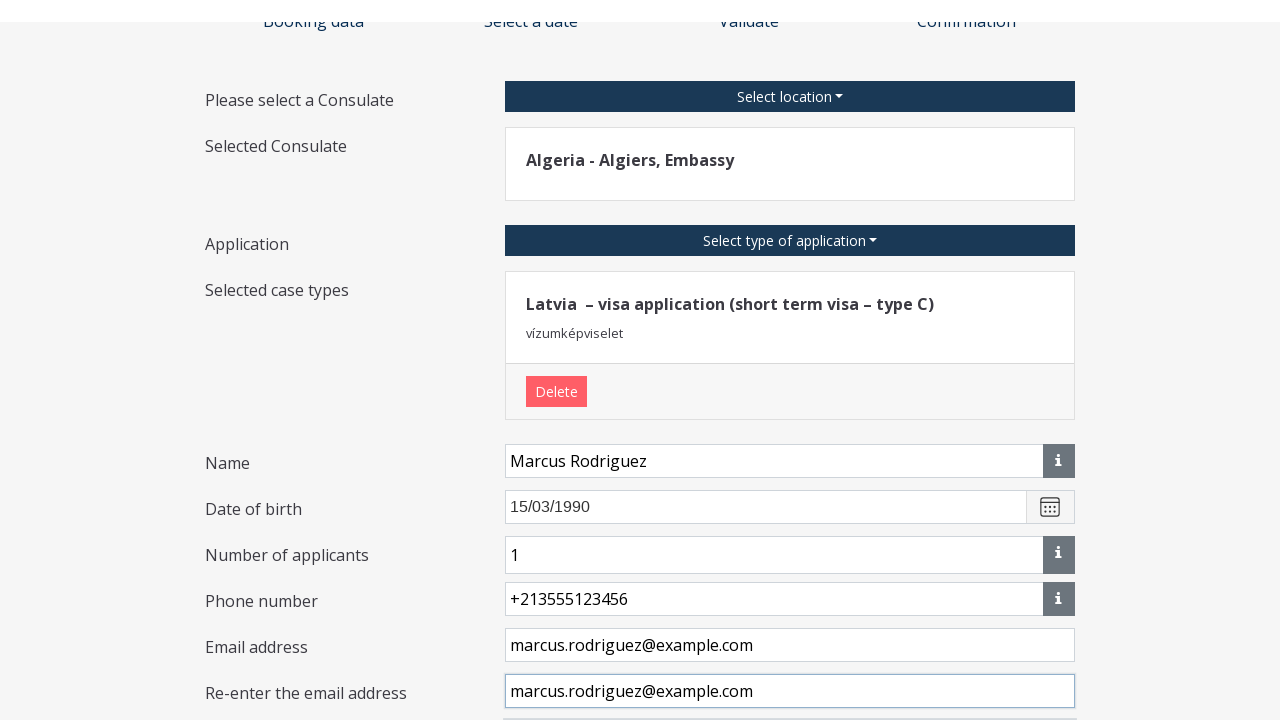

Clicked first consent checkbox (#slabel13) at (511, 360) on #slabel13
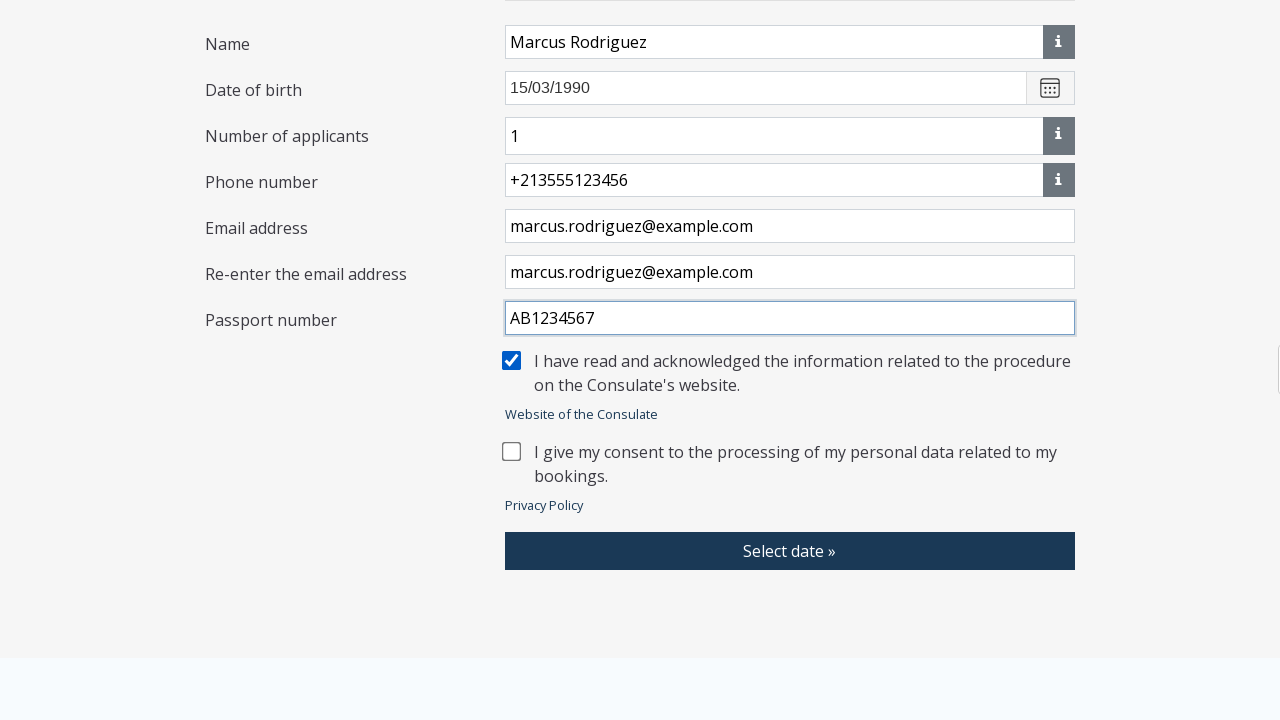

Clicked second consent checkbox (#label13) at (511, 452) on #label13
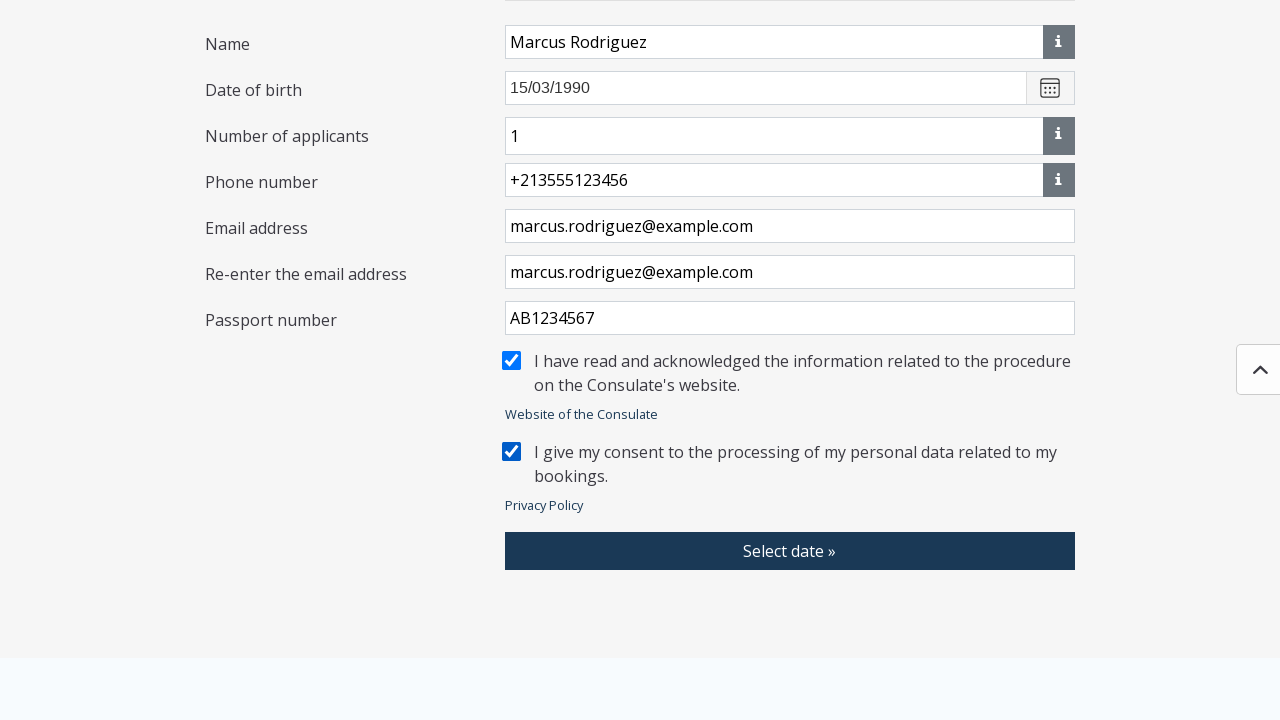

Waited 3 seconds for consent checkboxes to be processed
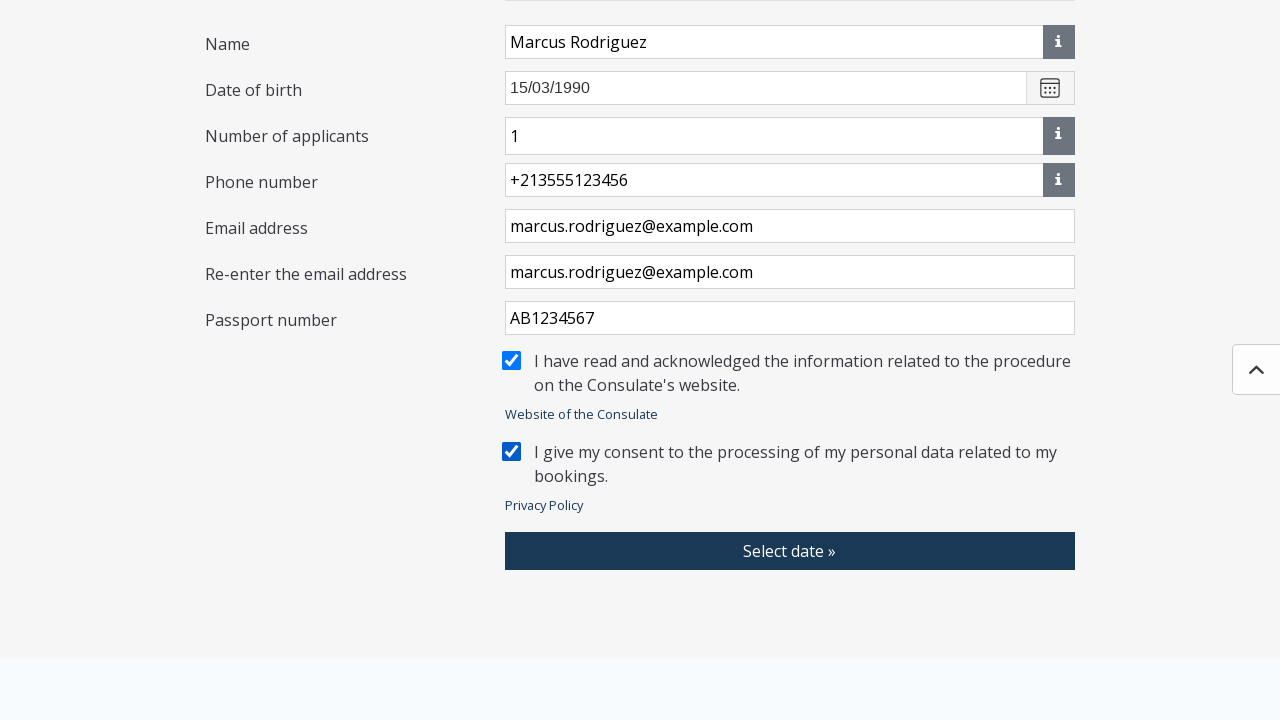

Select date button is visible
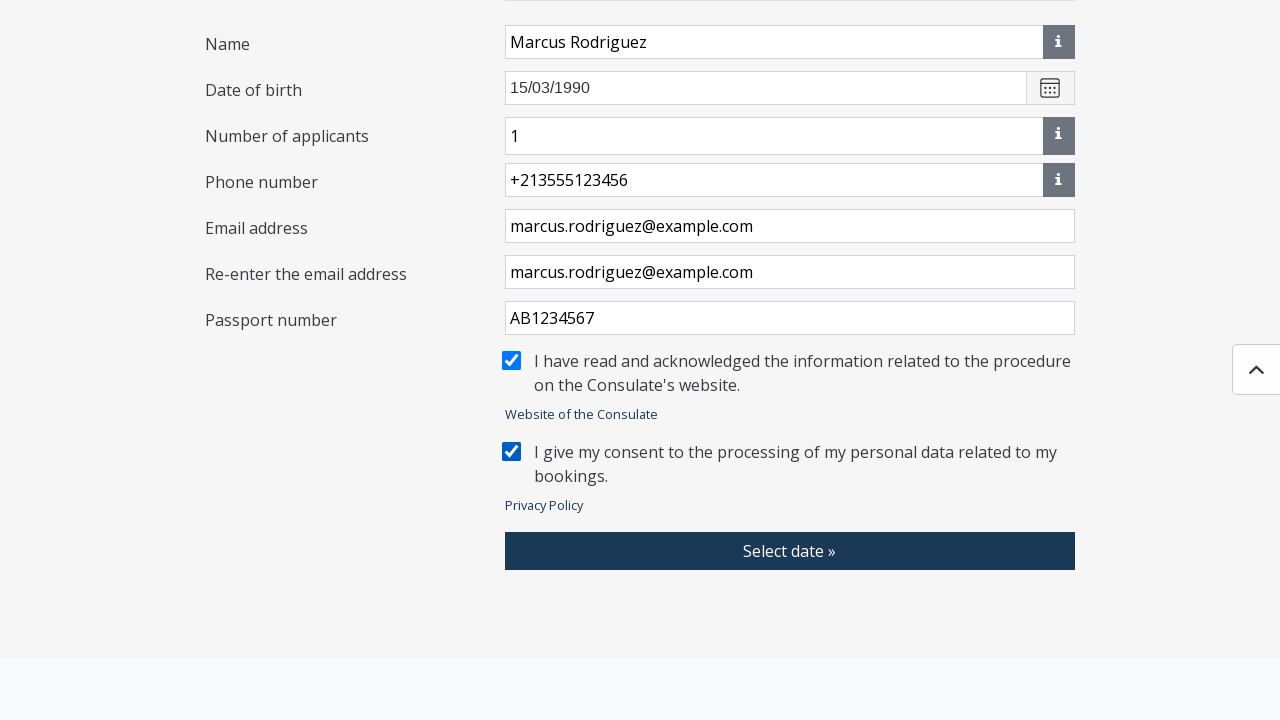

Clicked Select date button to open appointment calendar at (790, 551) on xpath=//button[contains(text(),'Select date')]
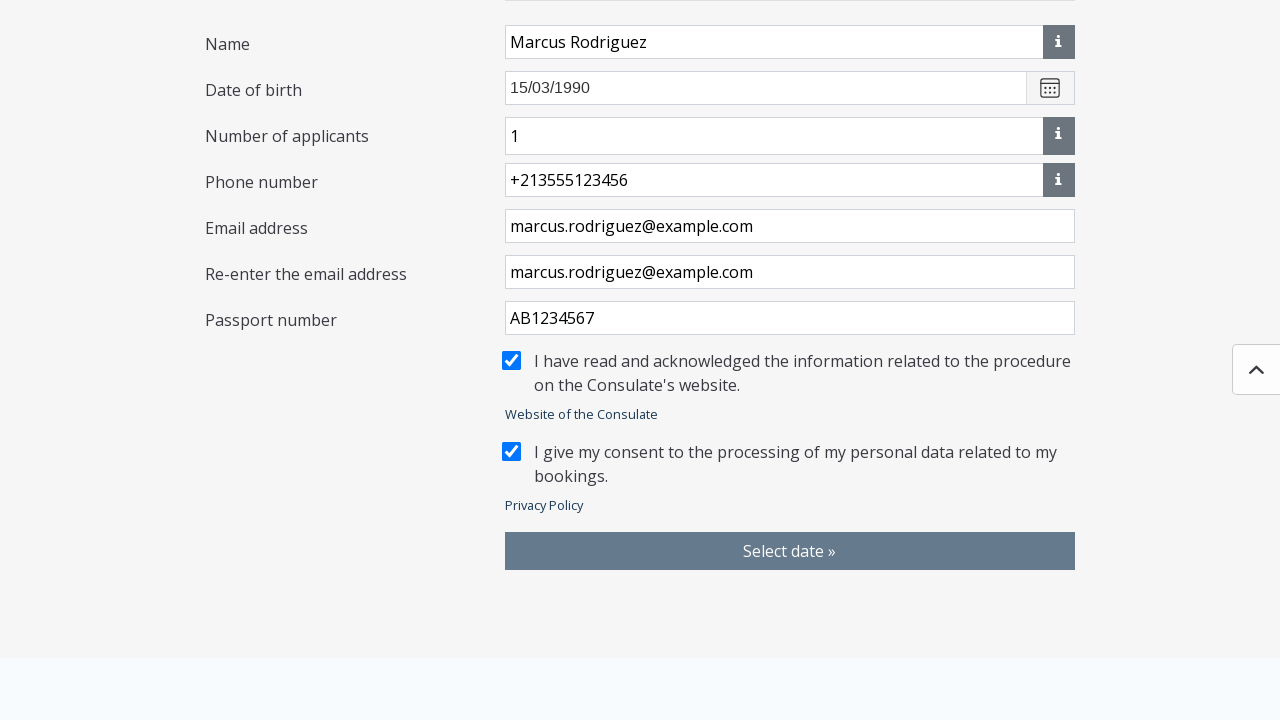

Waited 5 seconds for appointment selection page to load
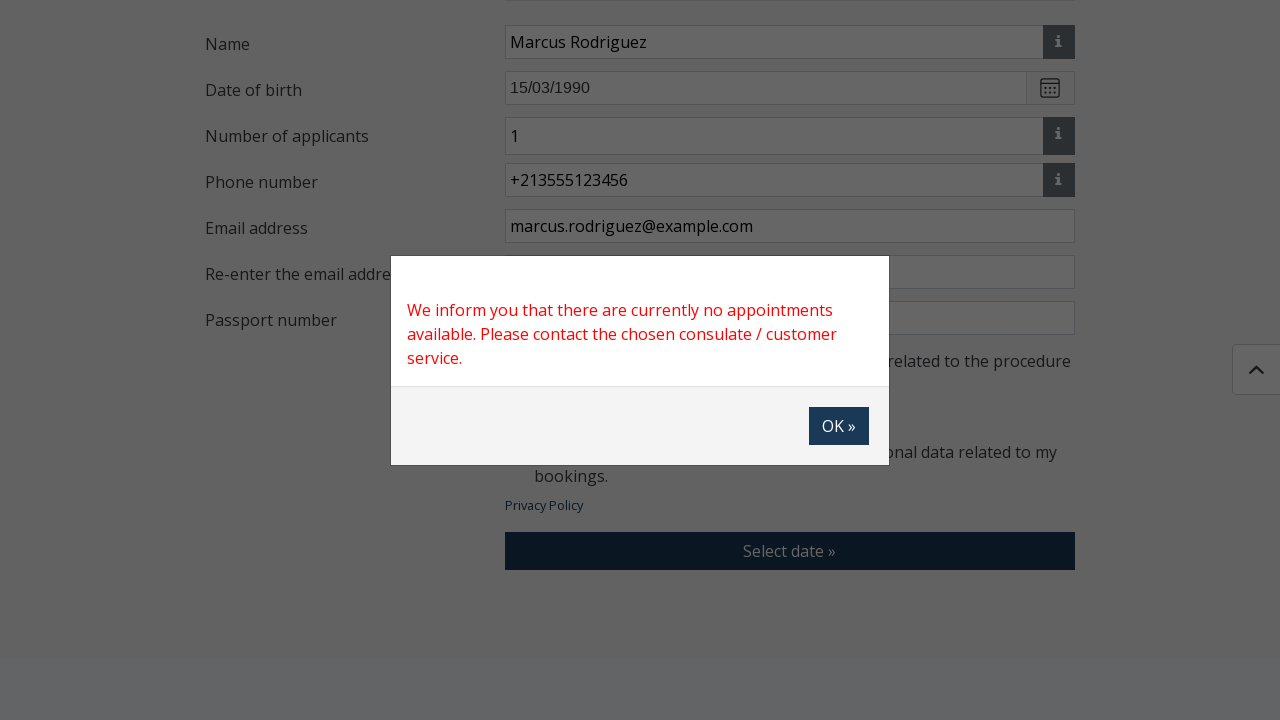

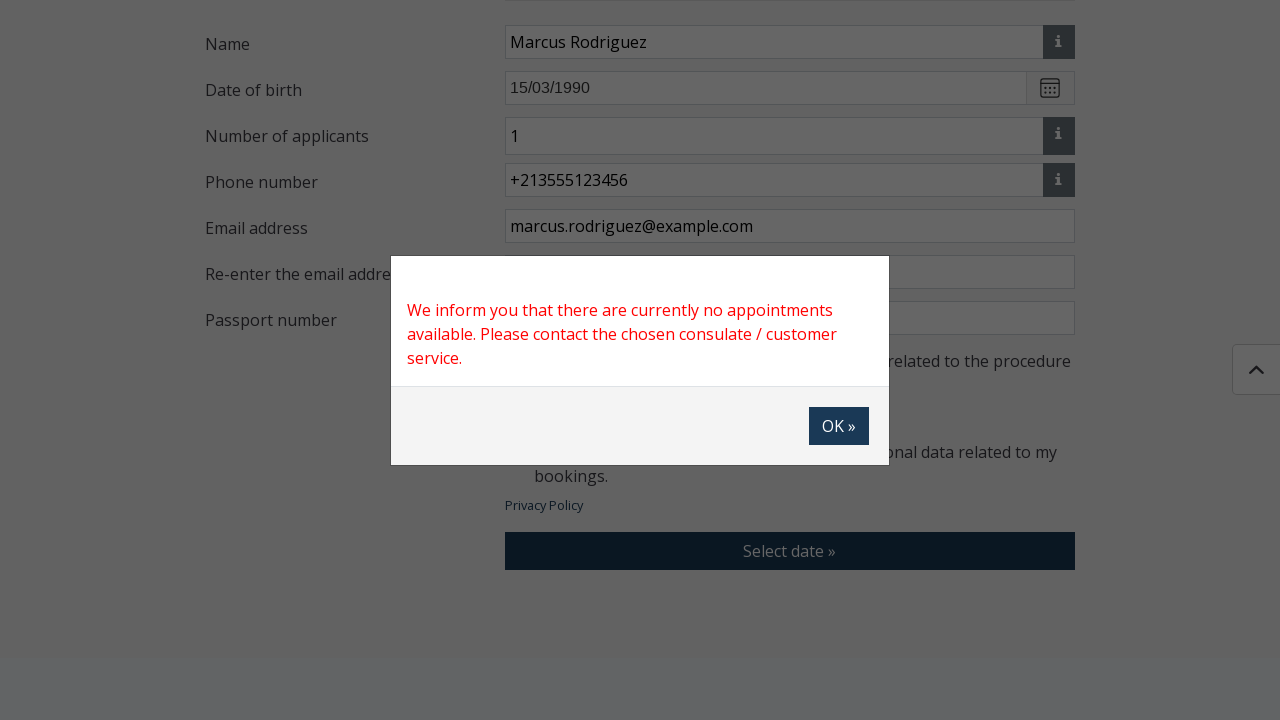